Tests different types of JavaScript alerts (simple, confirm, and prompt) by triggering them and interacting with each type

Starting URL: http://demo.automationtesting.in/Alerts.html

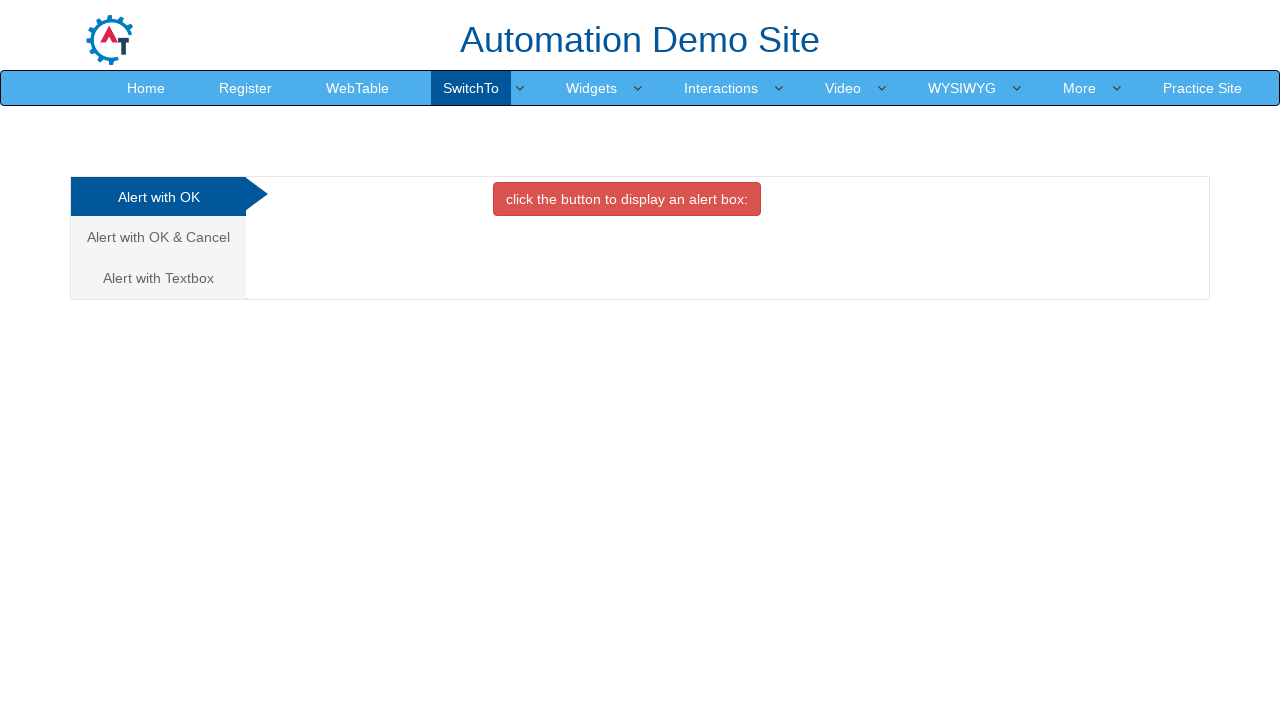

Clicked button to trigger simple alert at (627, 199) on xpath=//button[@class='btn btn-danger']
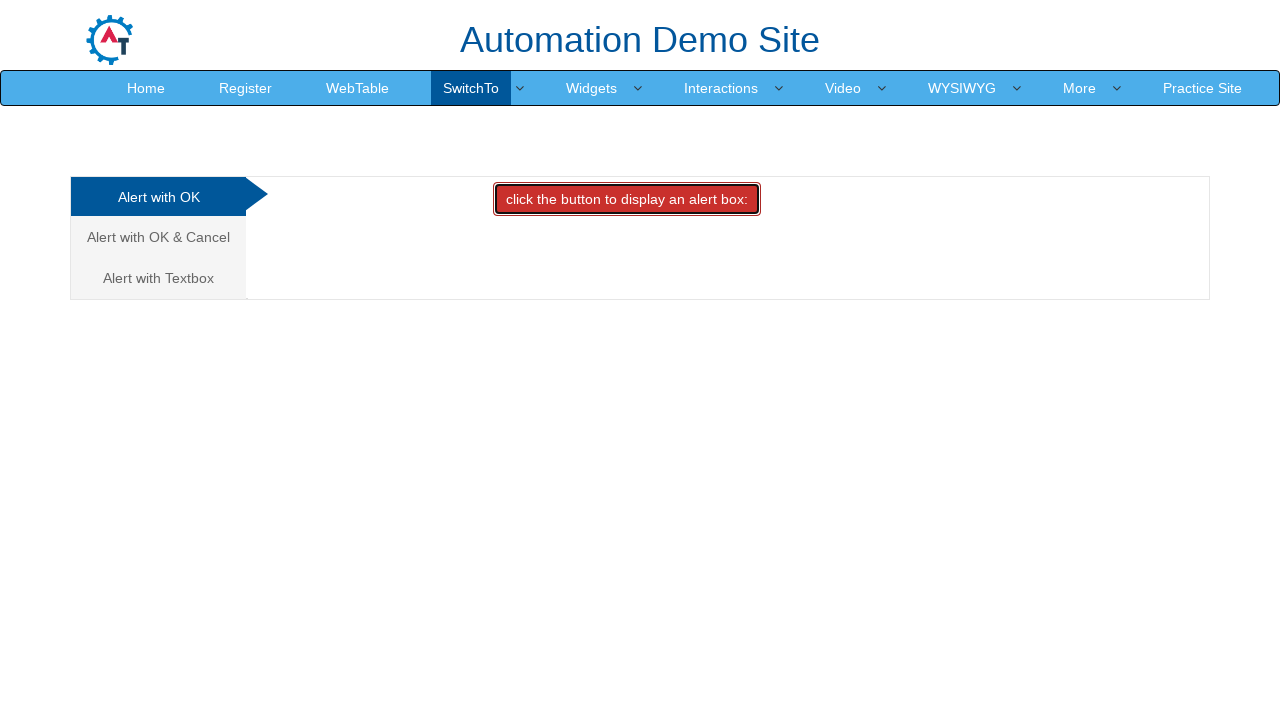

Waited 2000ms for simple alert to appear
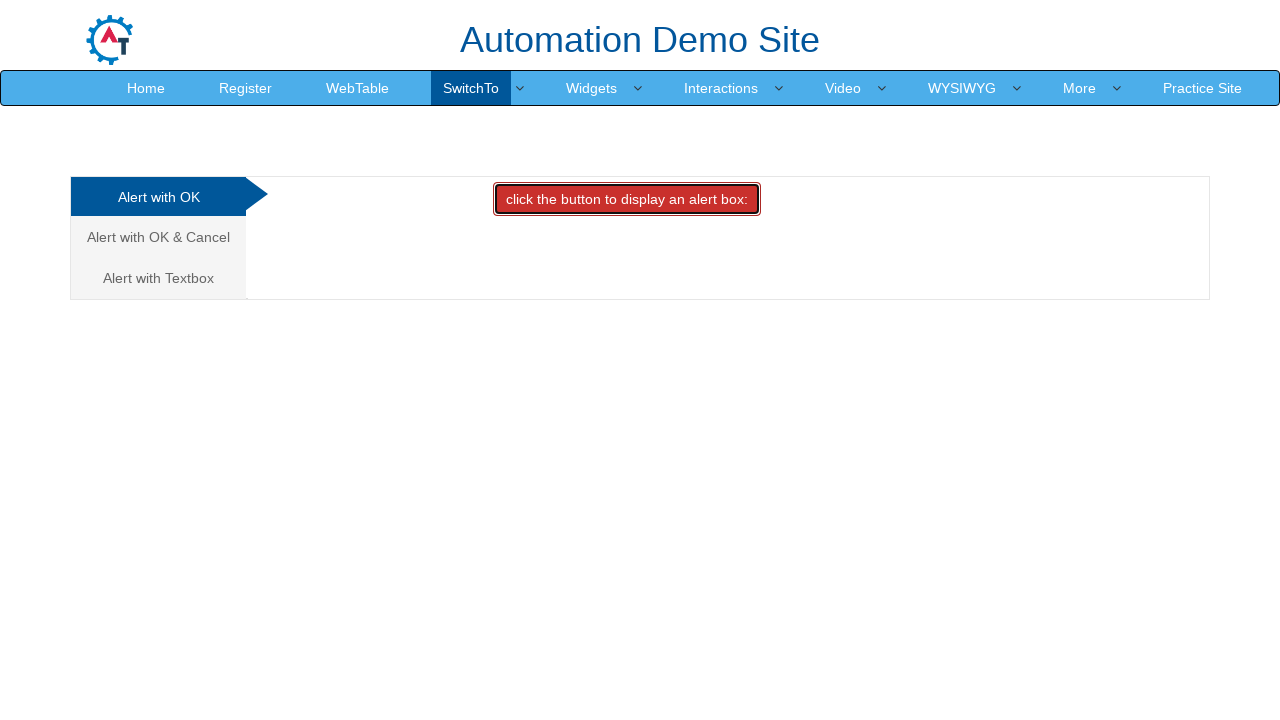

Set up dialog handler to accept simple alert
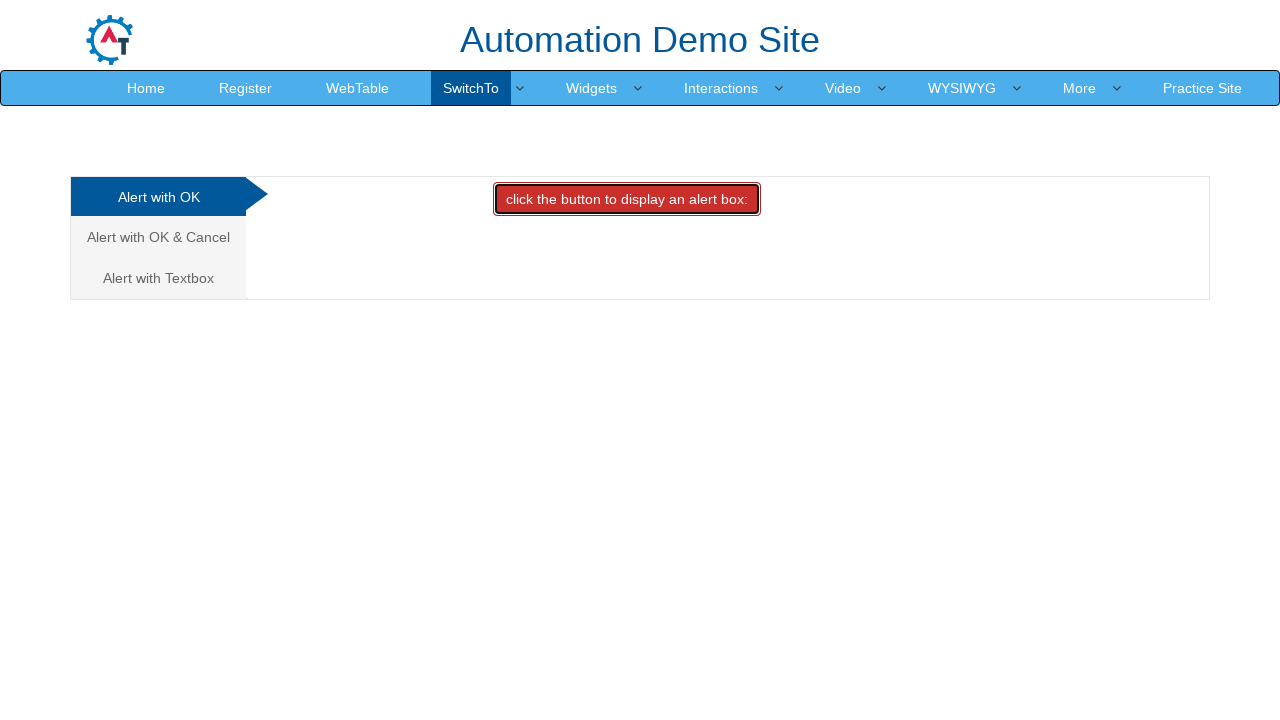

Navigated to confirm alert section at (158, 237) on (//a[@class='analystic'])[2]
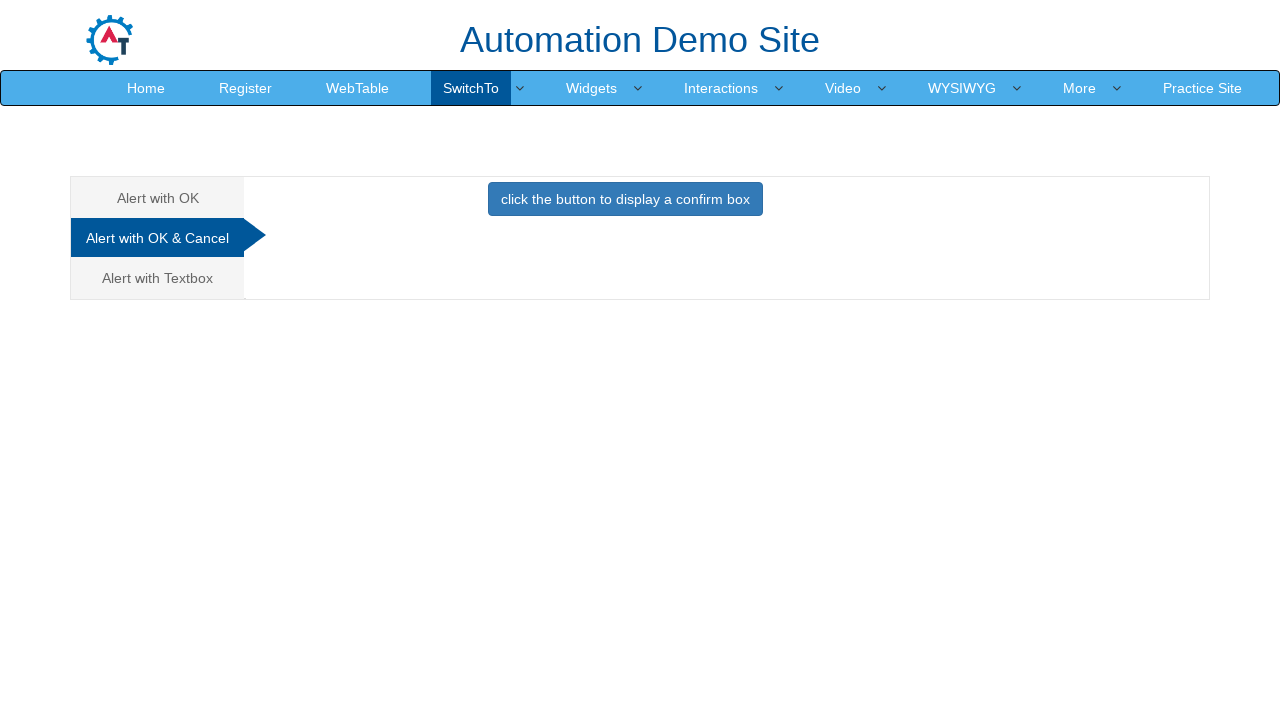

Waited 2000ms for confirm alert section to load
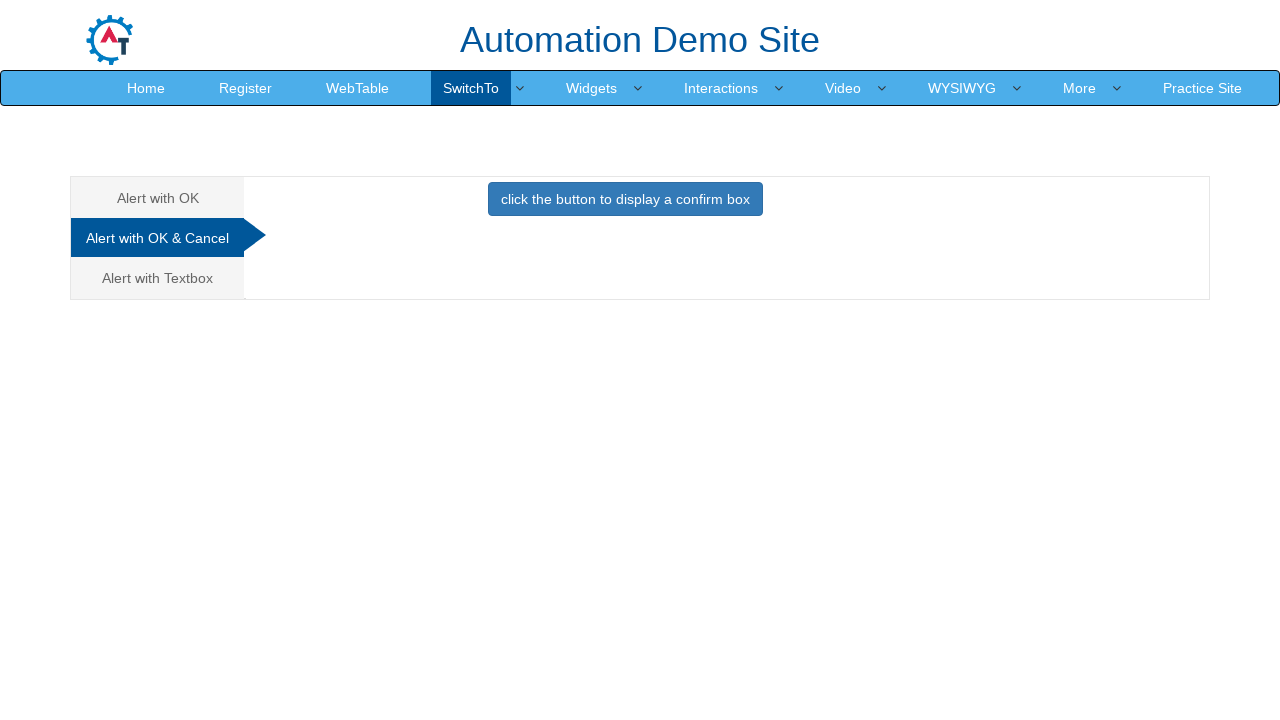

Clicked button to trigger confirm alert at (625, 199) on xpath=//button[@class='btn btn-primary']
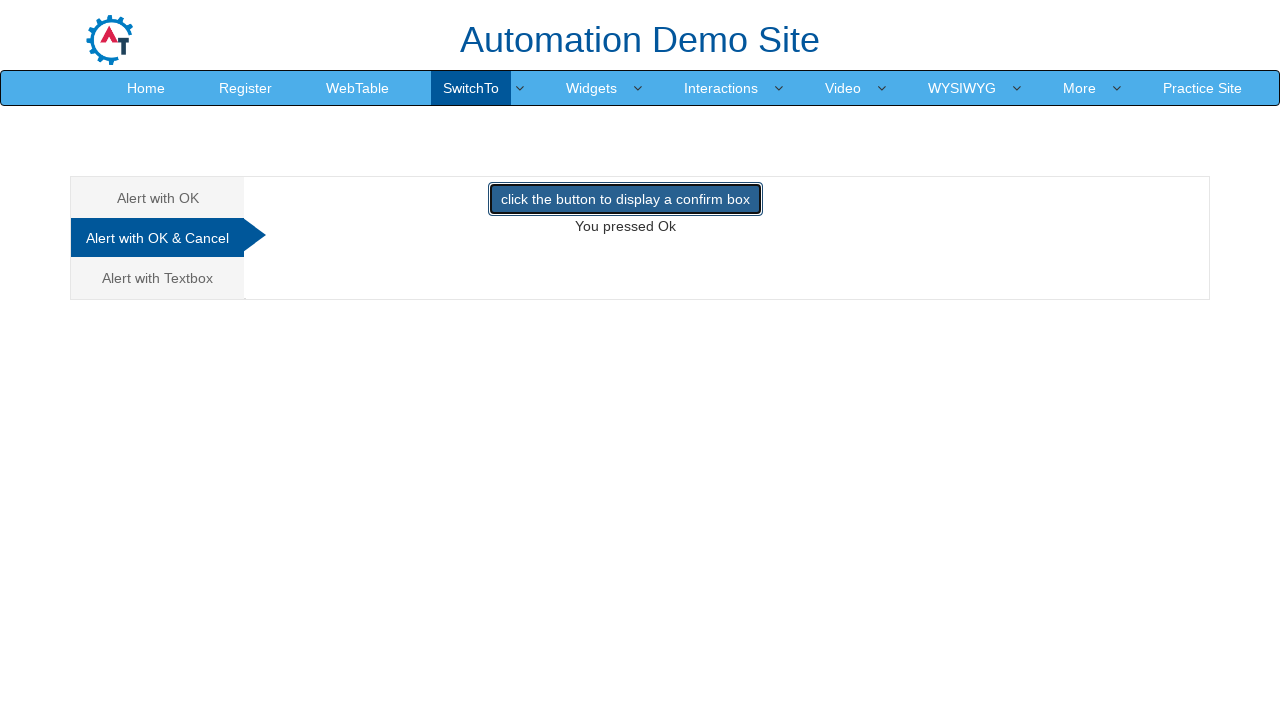

Waited 2000ms for confirm alert to appear
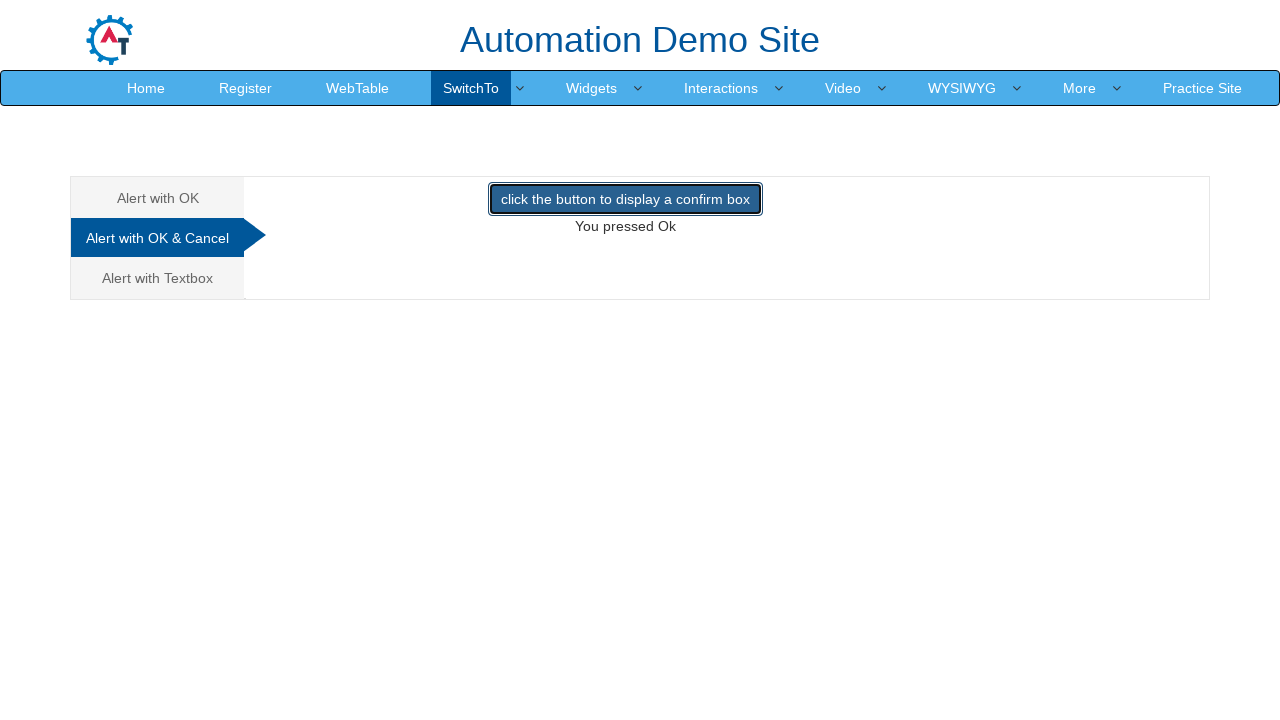

Set up dialog handler to dismiss confirm alert
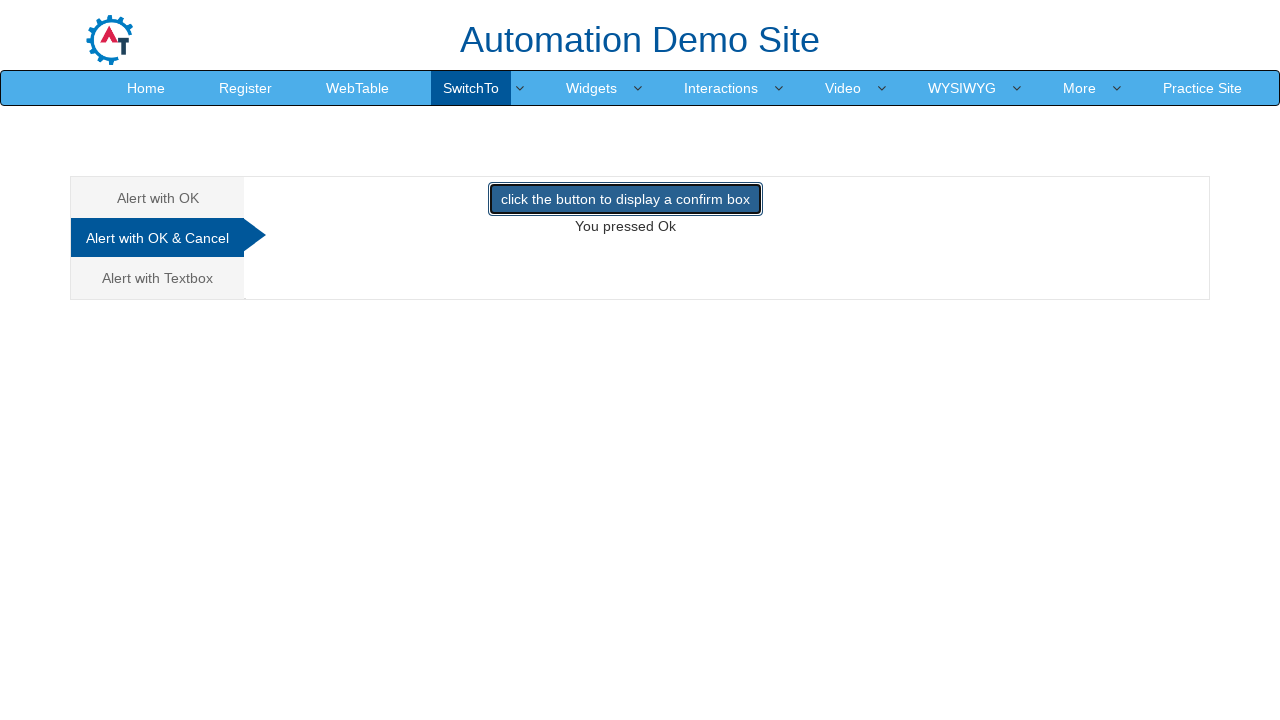

Navigated to prompt alert section at (158, 278) on (//a[@class='analystic'])[3]
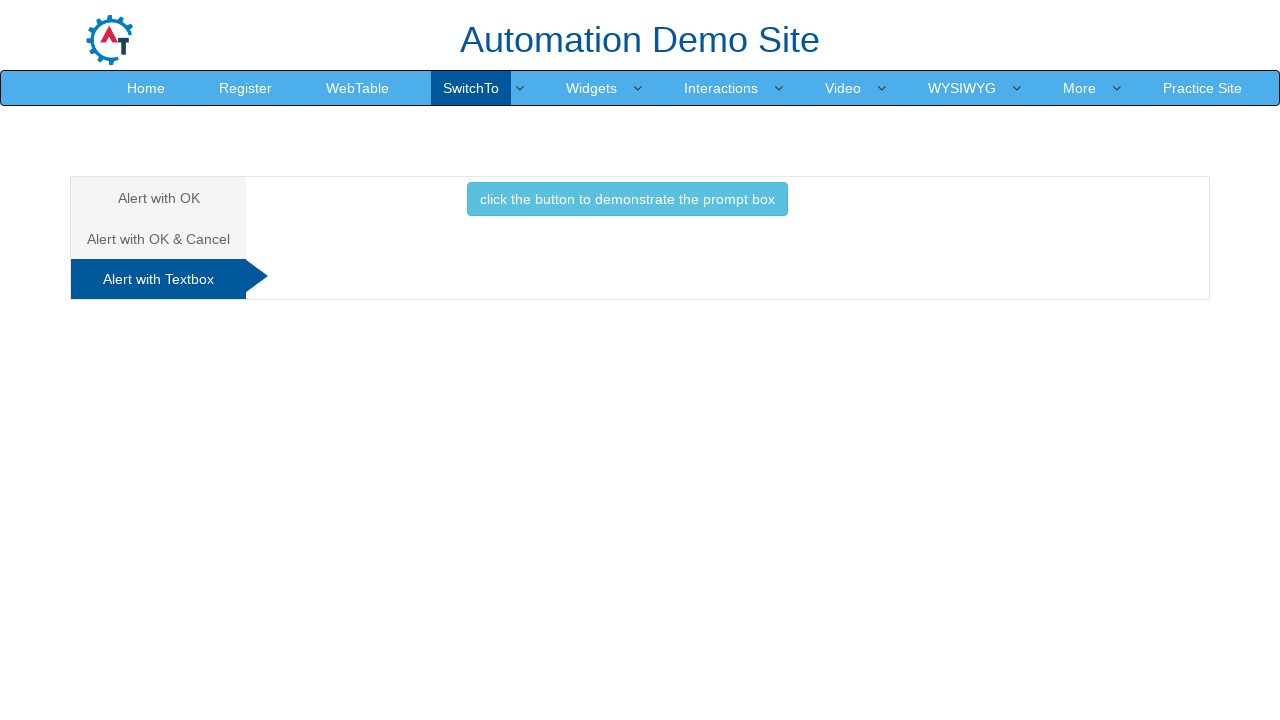

Waited 2000ms for prompt alert section to load
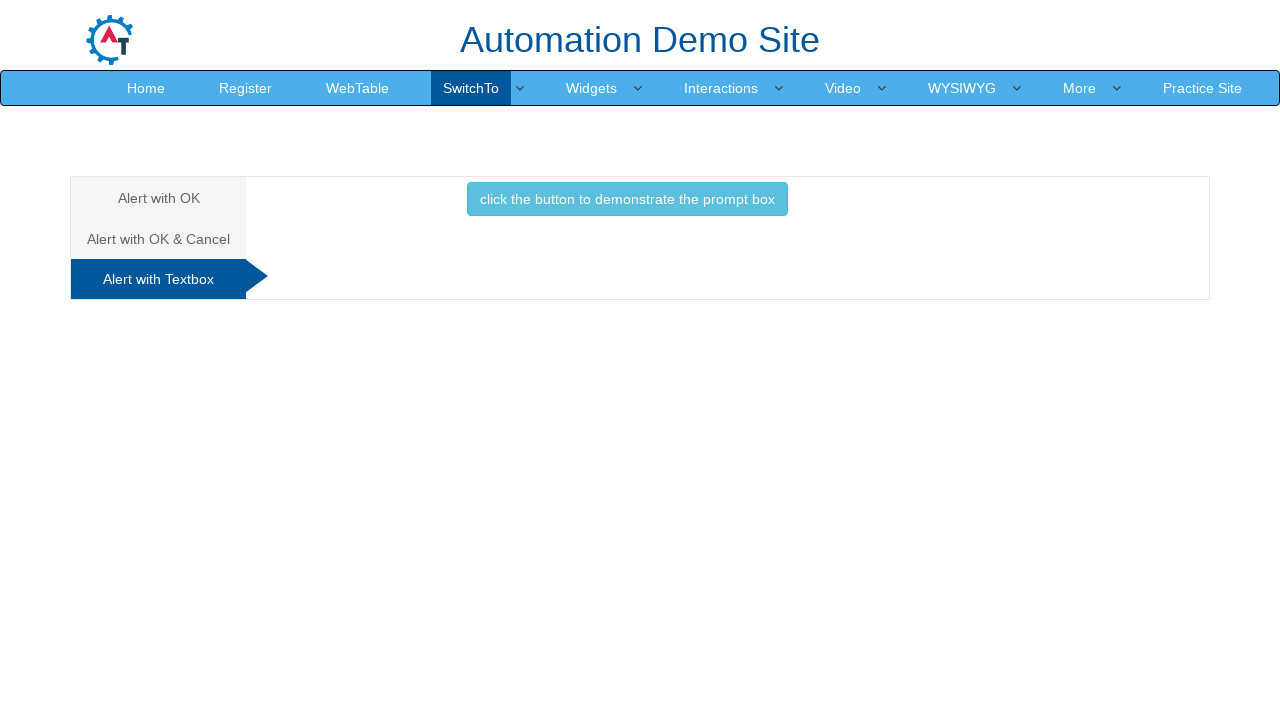

Clicked button to trigger prompt alert at (627, 199) on xpath=//button[@class='btn btn-info']
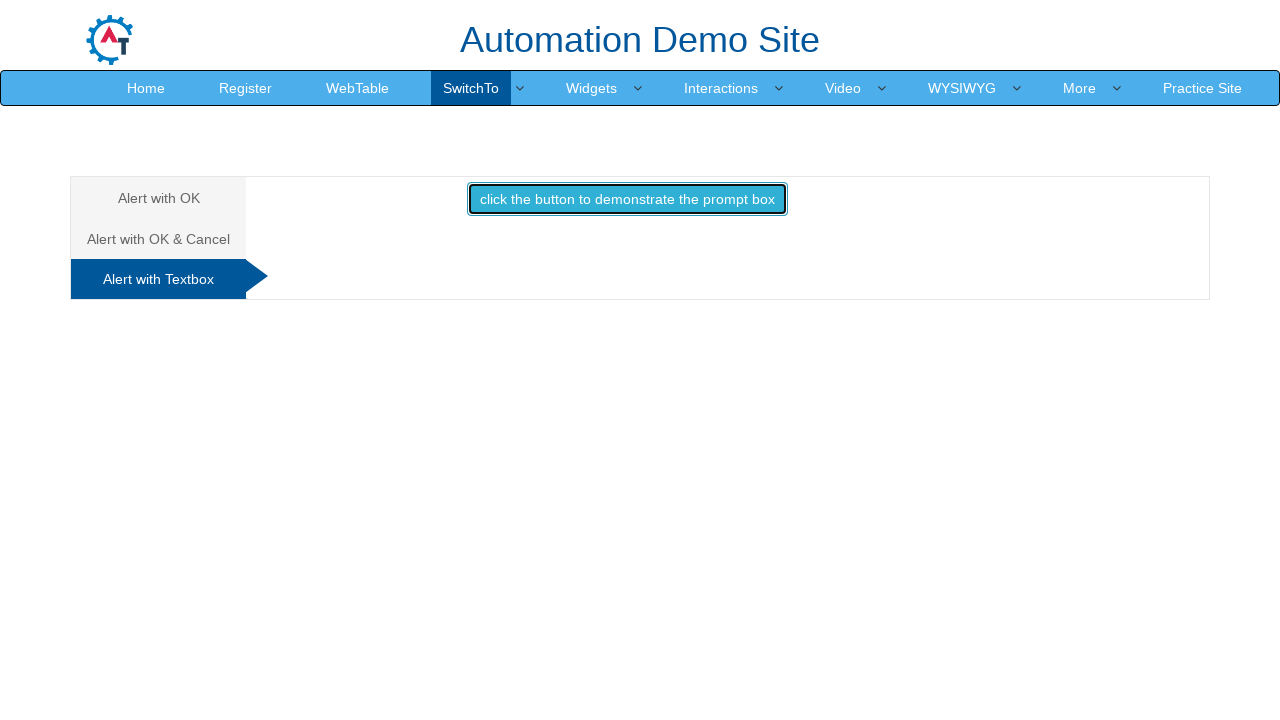

Waited 2000ms for prompt alert to appear
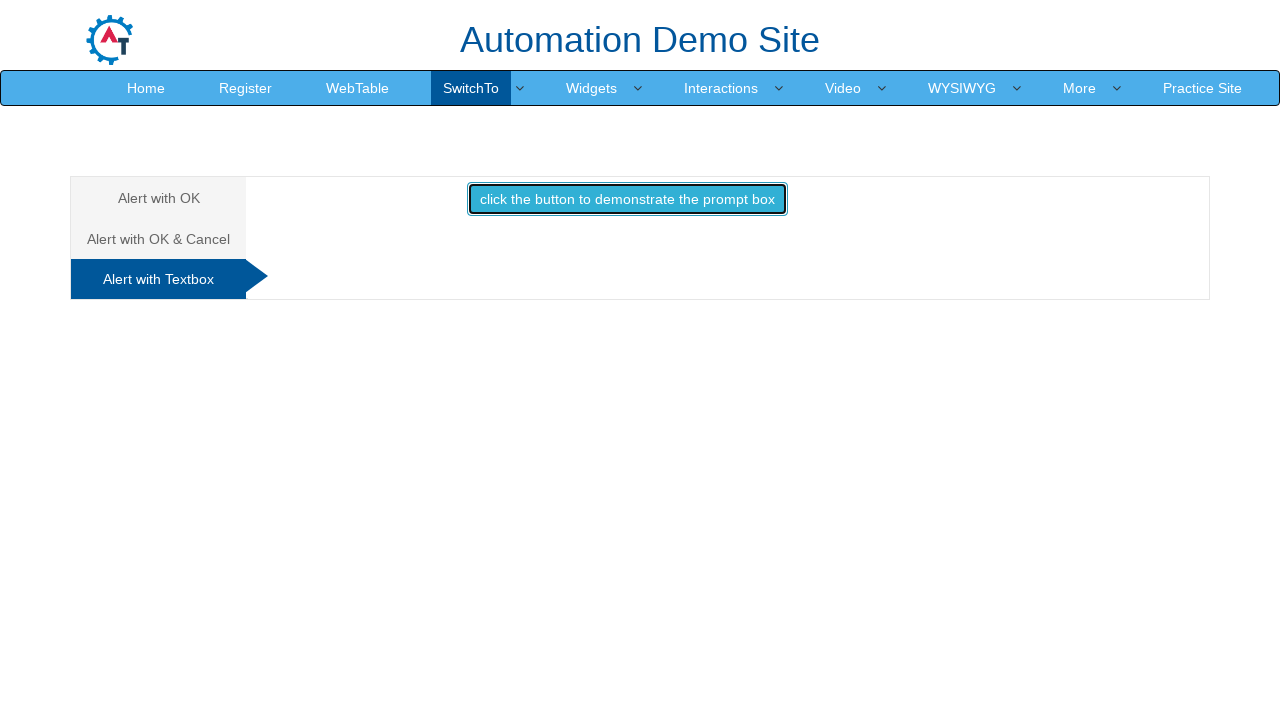

Set up dialog handler to accept prompt alert with text 'Greens Technology'
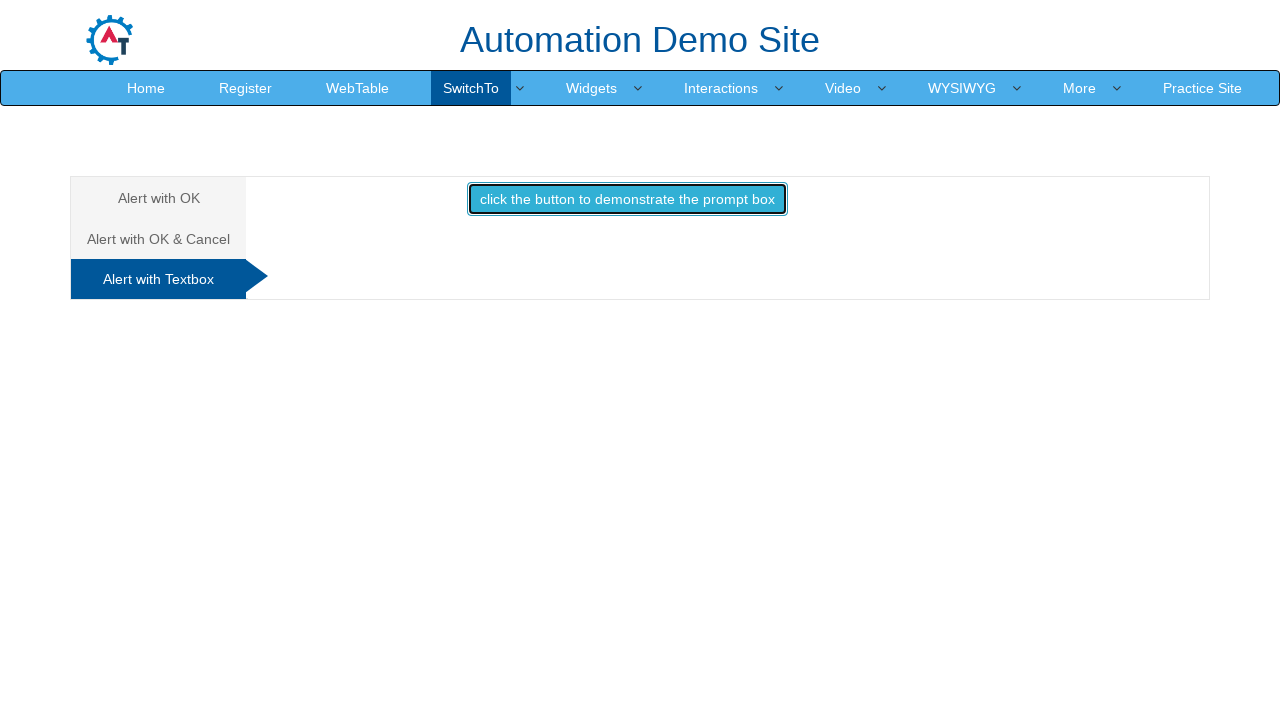

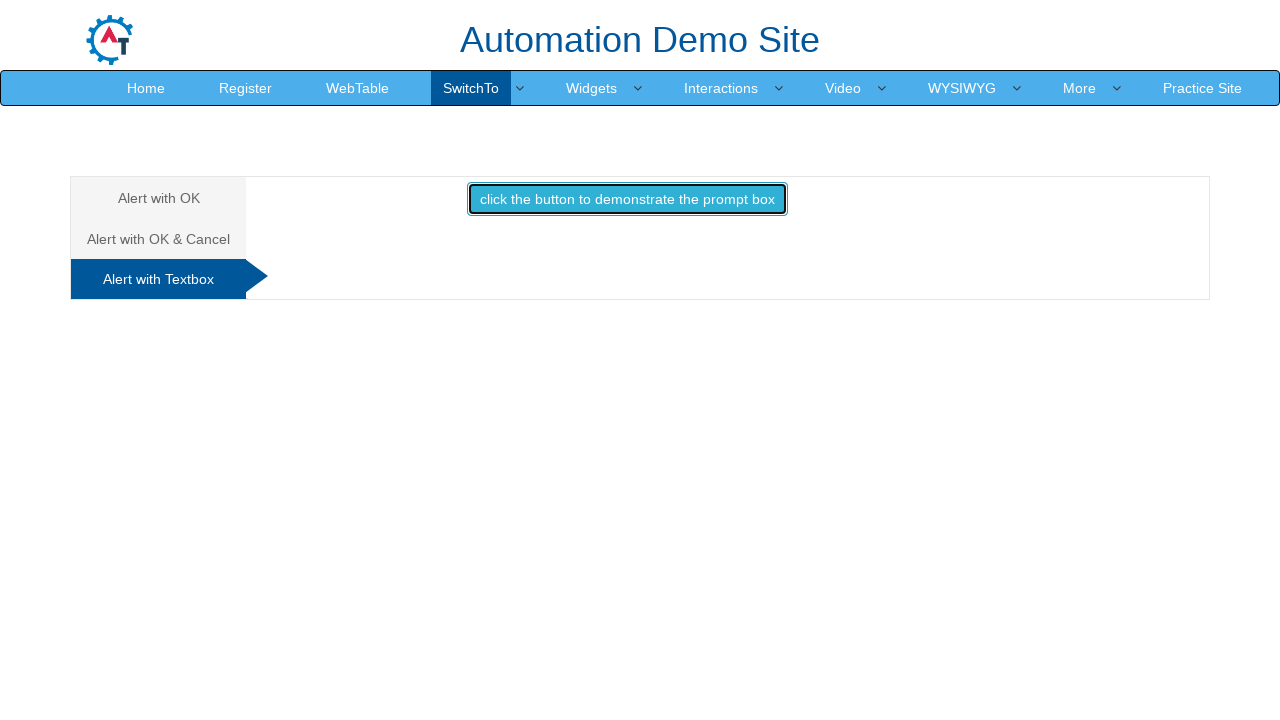